Tests marking all todo items as completed using the toggle all checkbox

Starting URL: https://demo.playwright.dev/todomvc

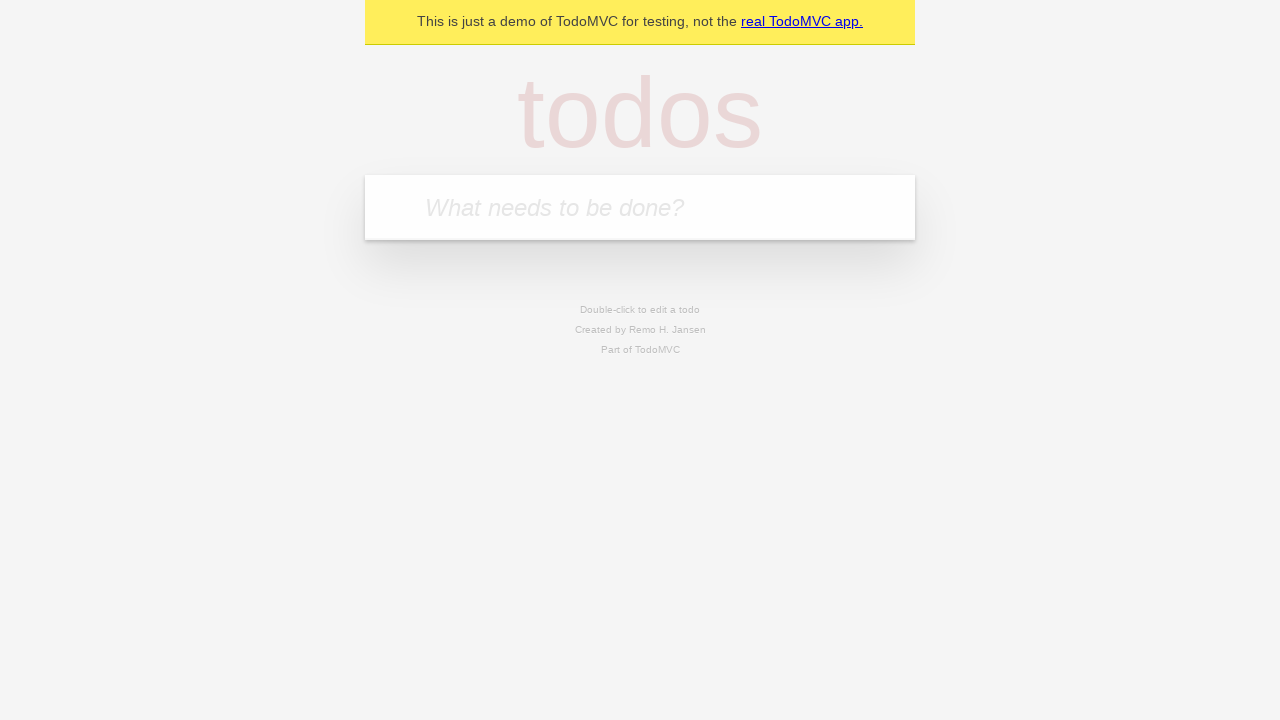

Filled todo input with 'buy some cheese' on internal:attr=[placeholder="What needs to be done?"i]
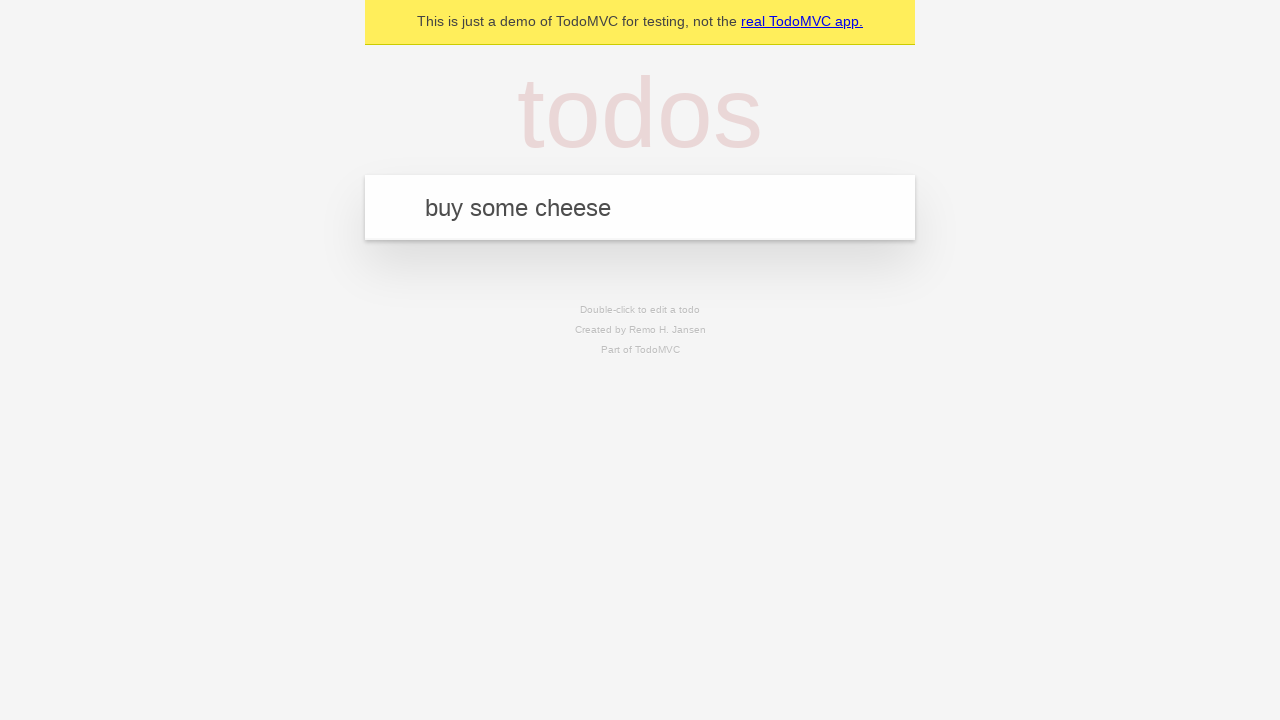

Pressed Enter to create first todo item on internal:attr=[placeholder="What needs to be done?"i]
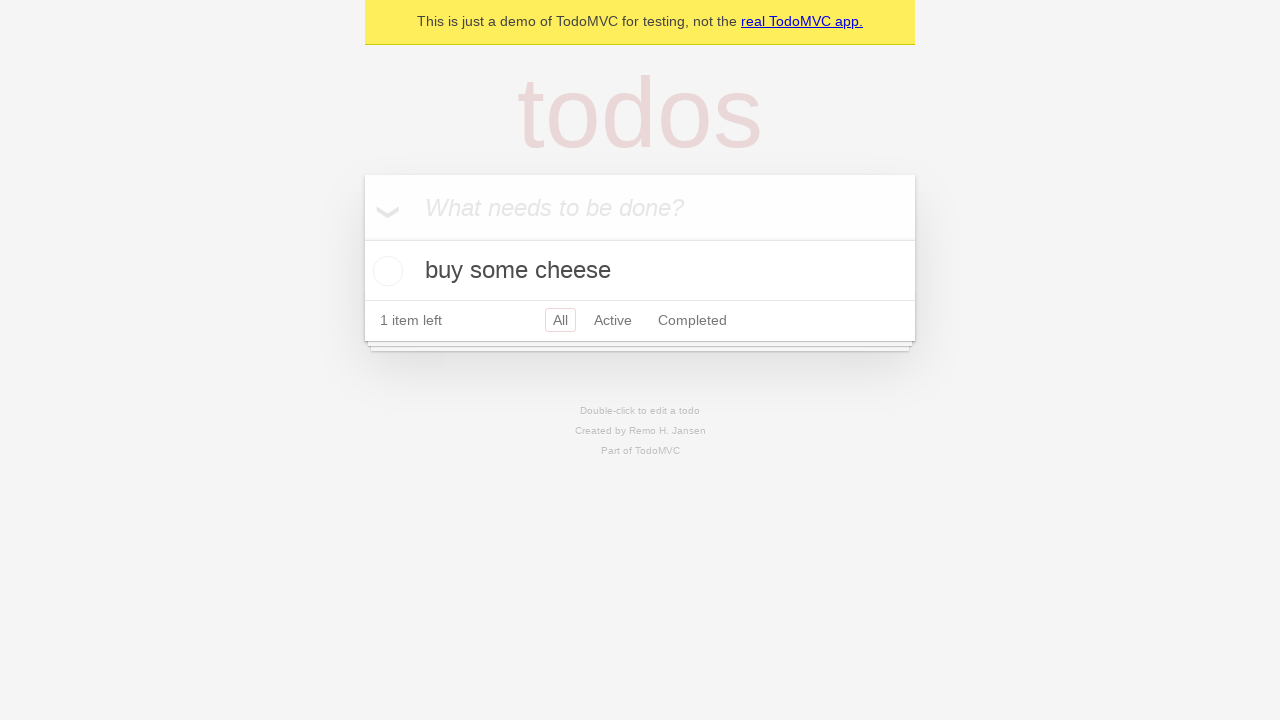

Filled todo input with 'feed the cat' on internal:attr=[placeholder="What needs to be done?"i]
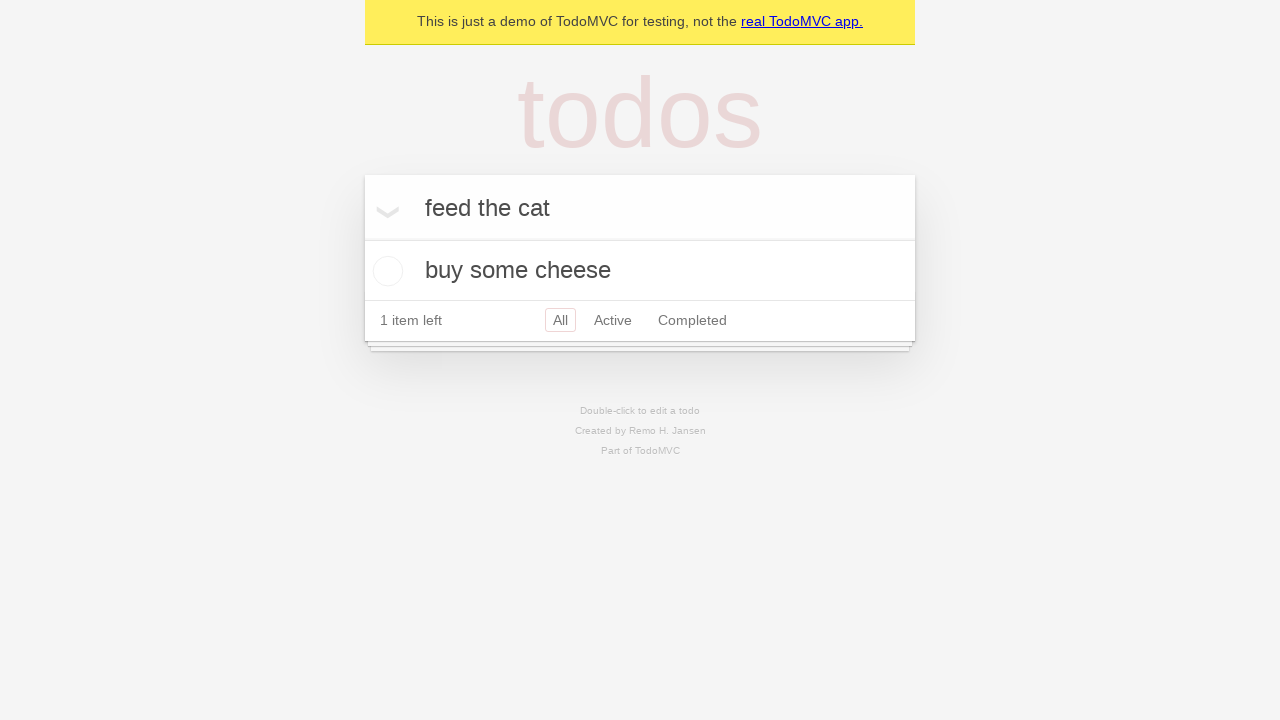

Pressed Enter to create second todo item on internal:attr=[placeholder="What needs to be done?"i]
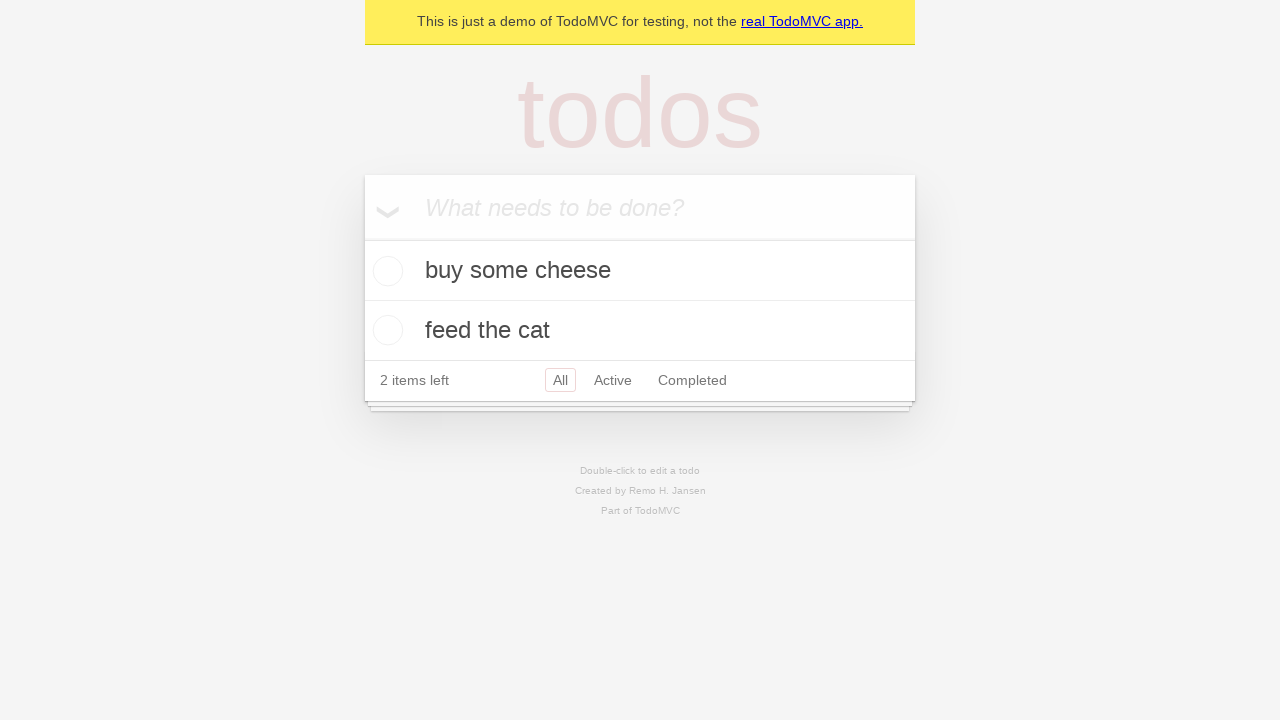

Filled todo input with 'book a doctors appointment' on internal:attr=[placeholder="What needs to be done?"i]
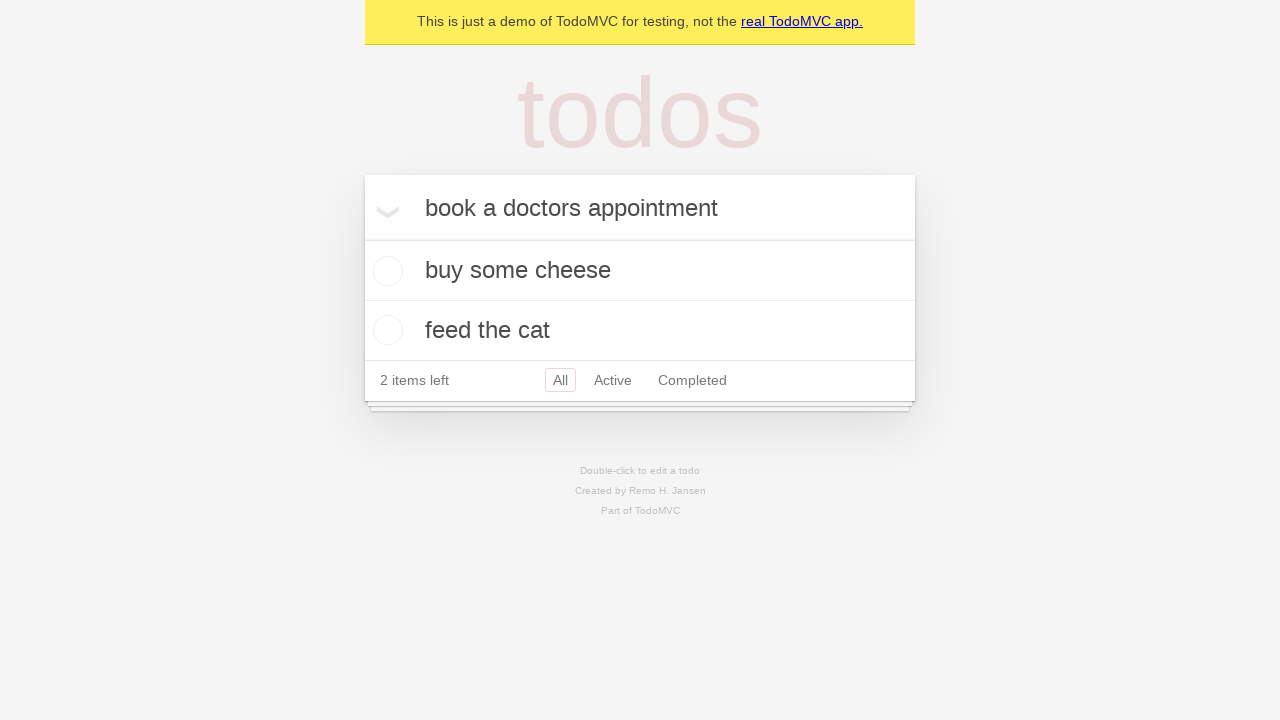

Pressed Enter to create third todo item on internal:attr=[placeholder="What needs to be done?"i]
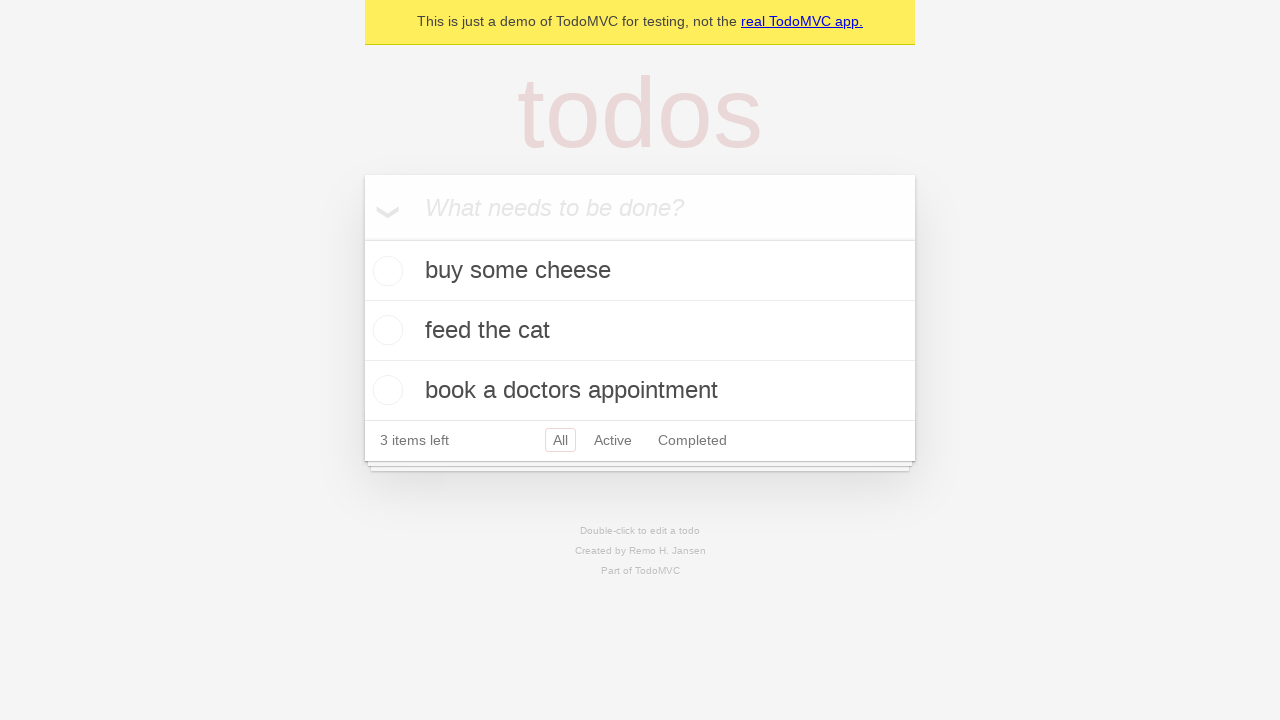

Waited for all three todo items to load
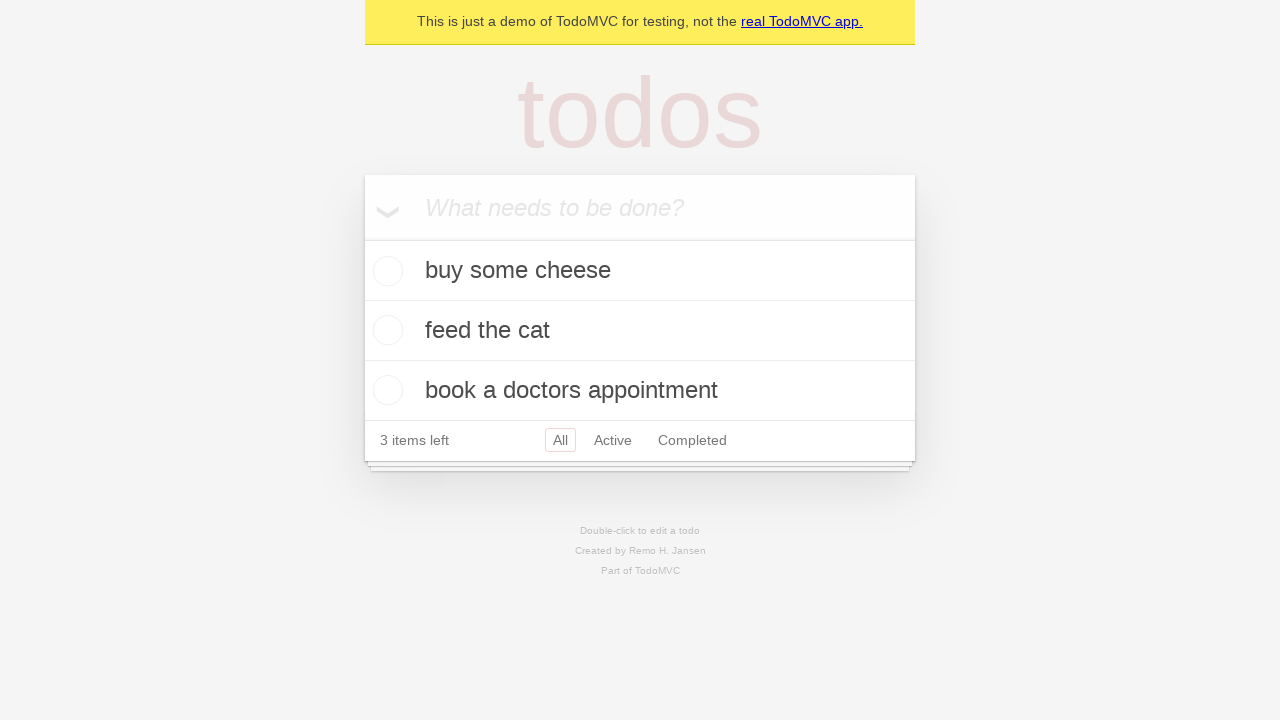

Checked 'Mark all as complete' checkbox to complete all todo items at (362, 238) on internal:label="Mark all as complete"i
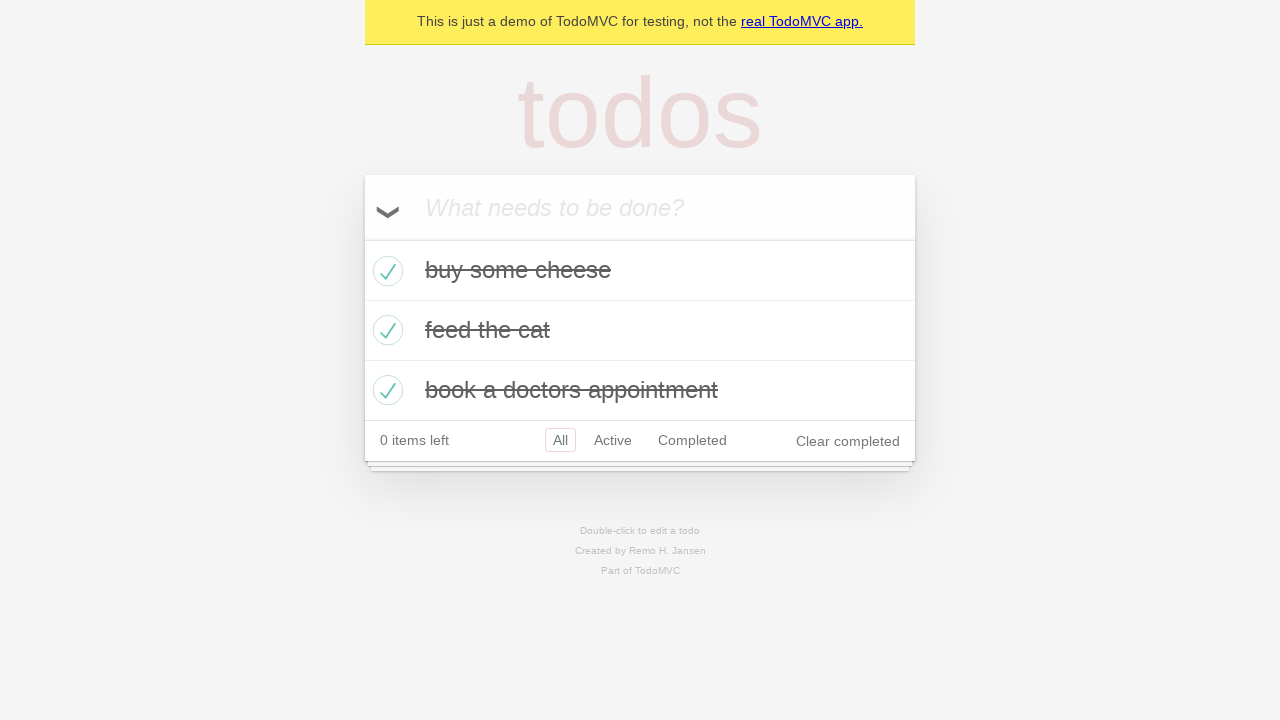

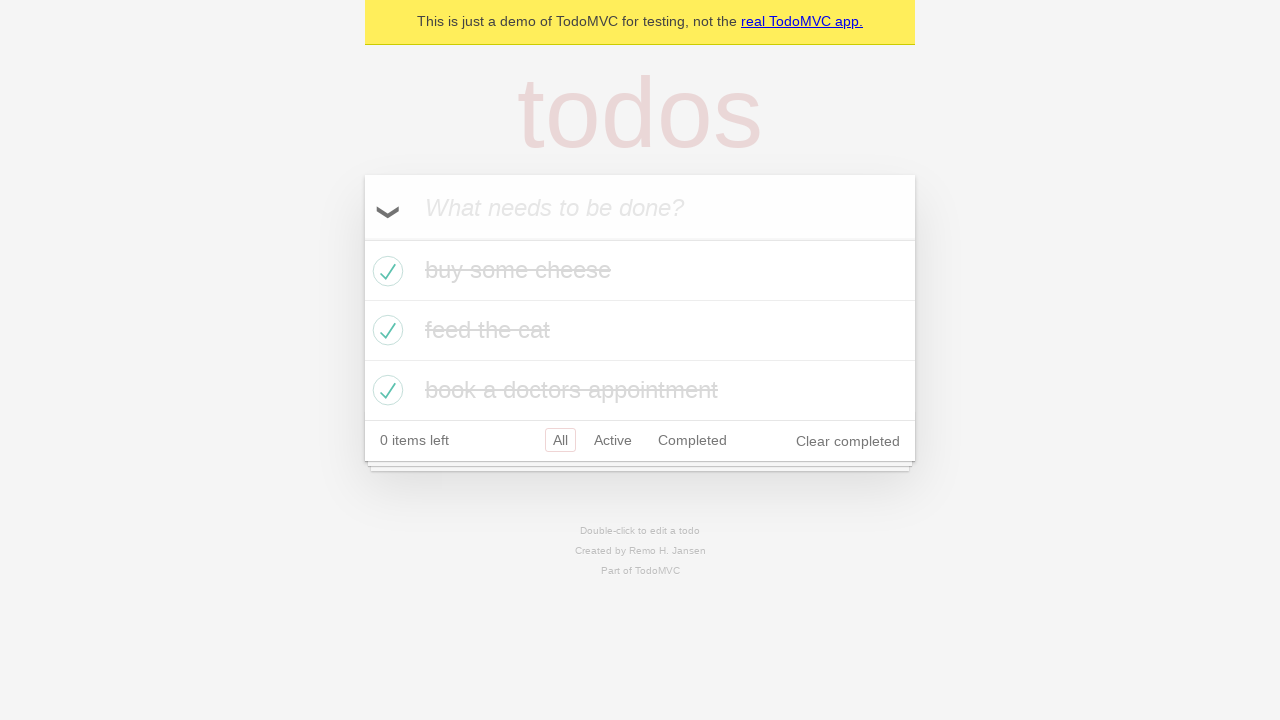